Tests confirm dialog by accepting it and verifying the OK result.

Starting URL: https://demoqa.com/alerts

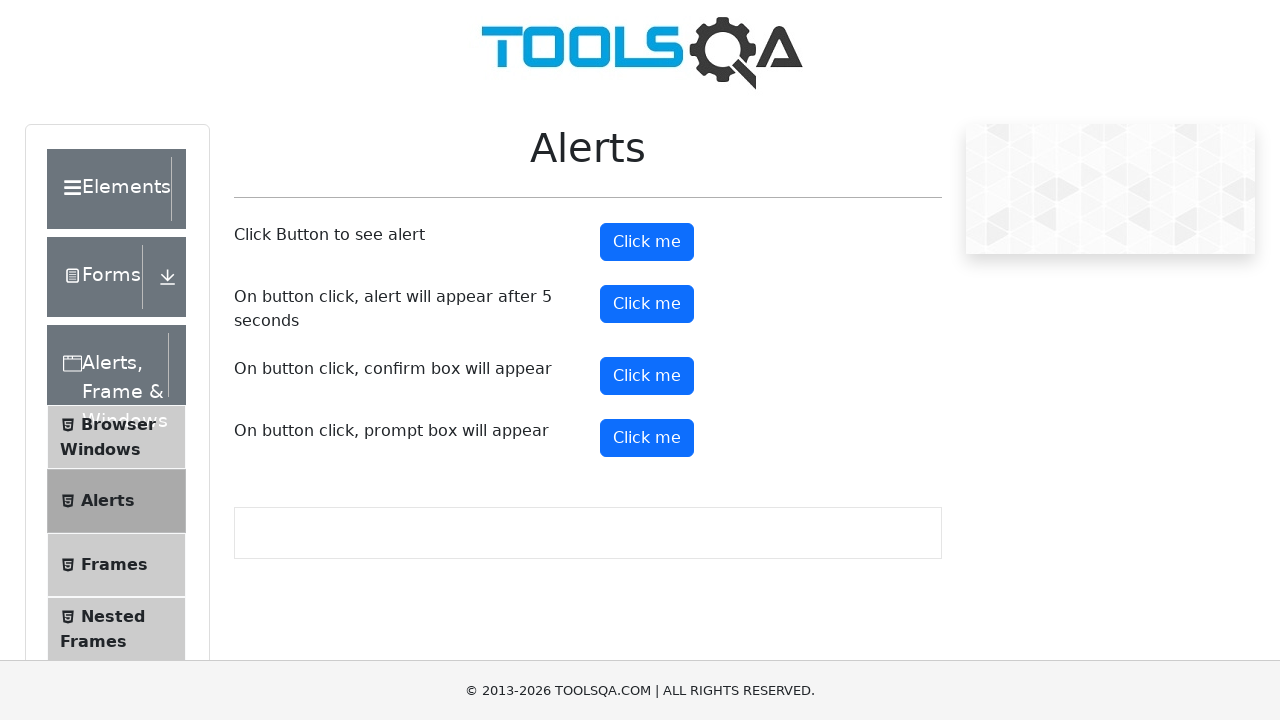

Set up dialog handler to accept confirm dialog
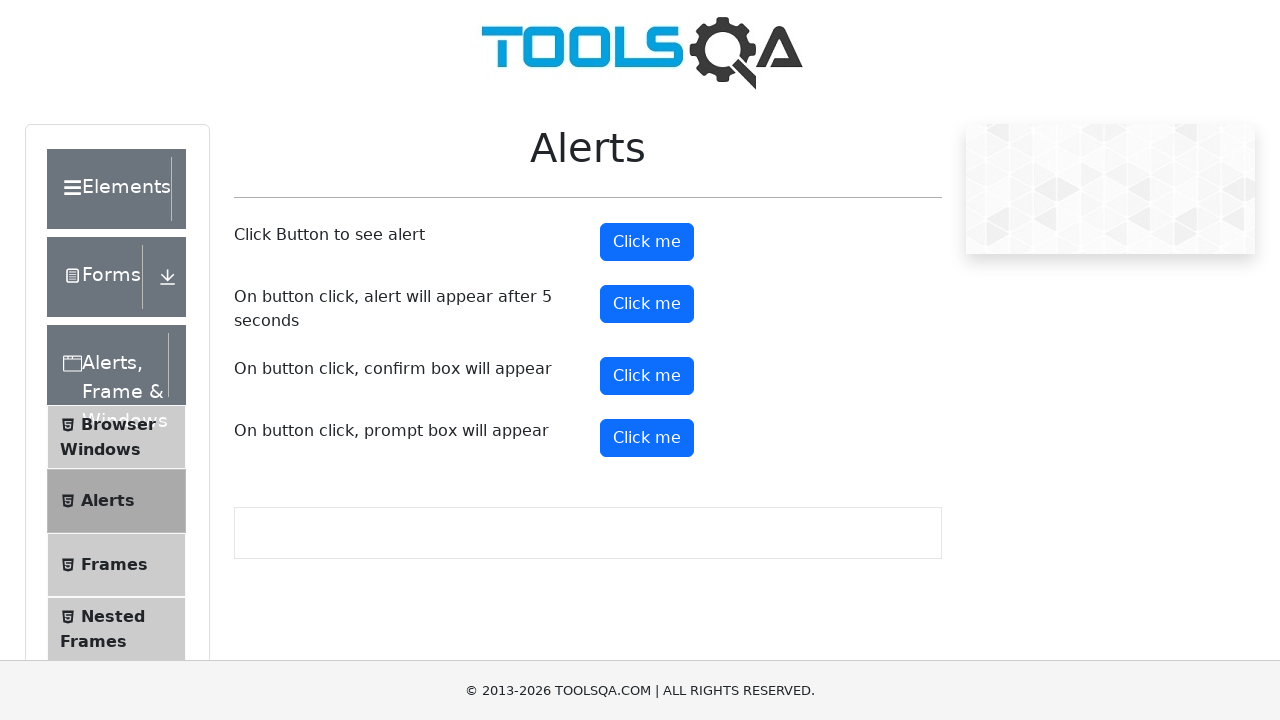

Clicked confirm button to trigger dialog at (647, 376) on #confirmButton
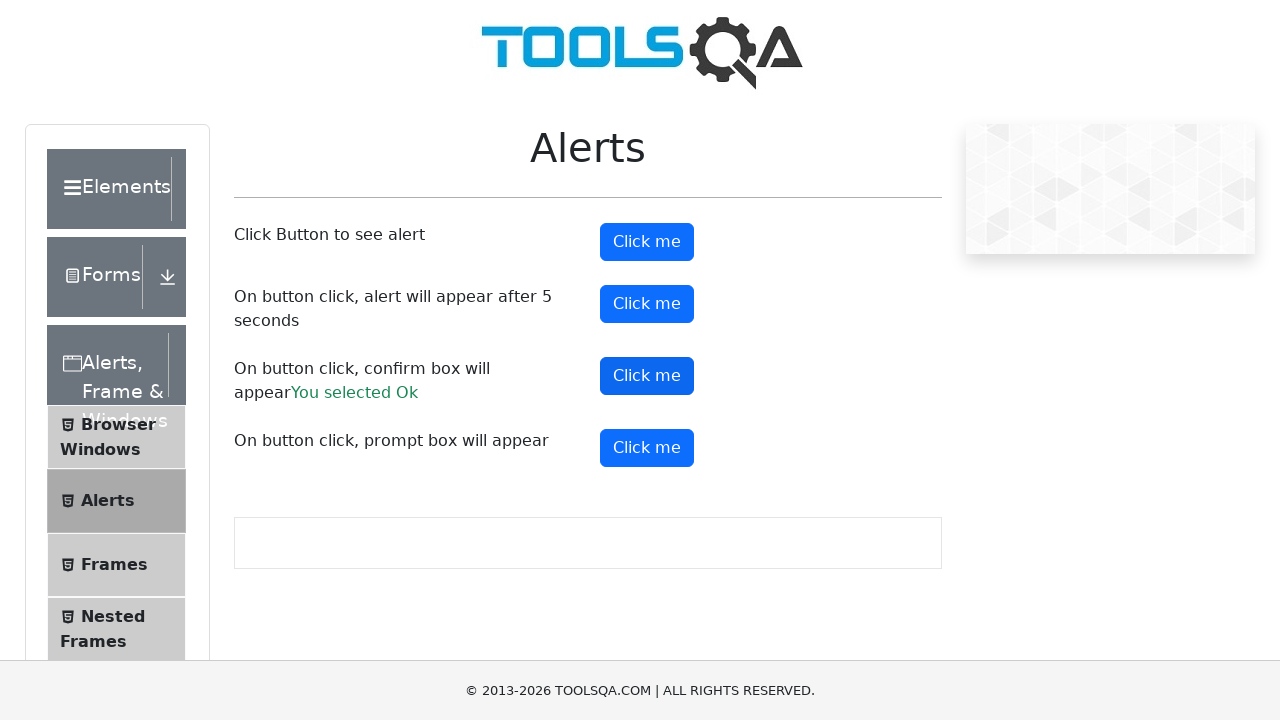

Verified confirm result element appeared showing OK was selected
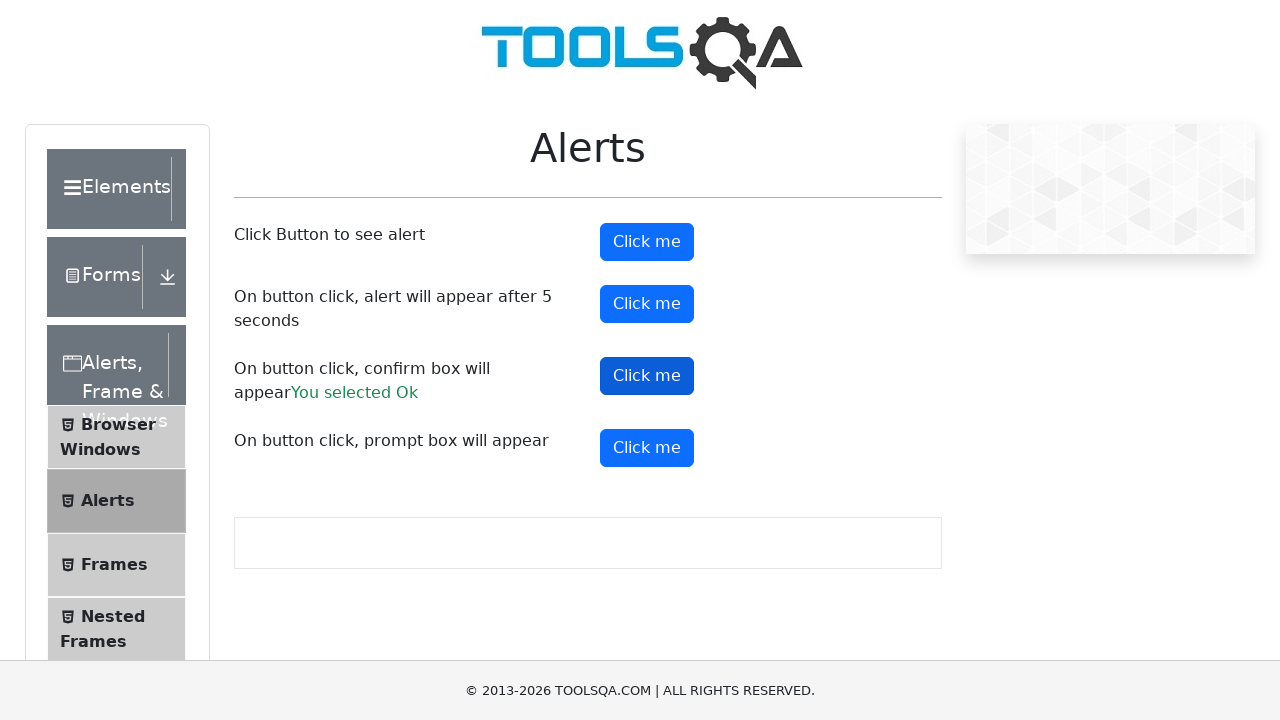

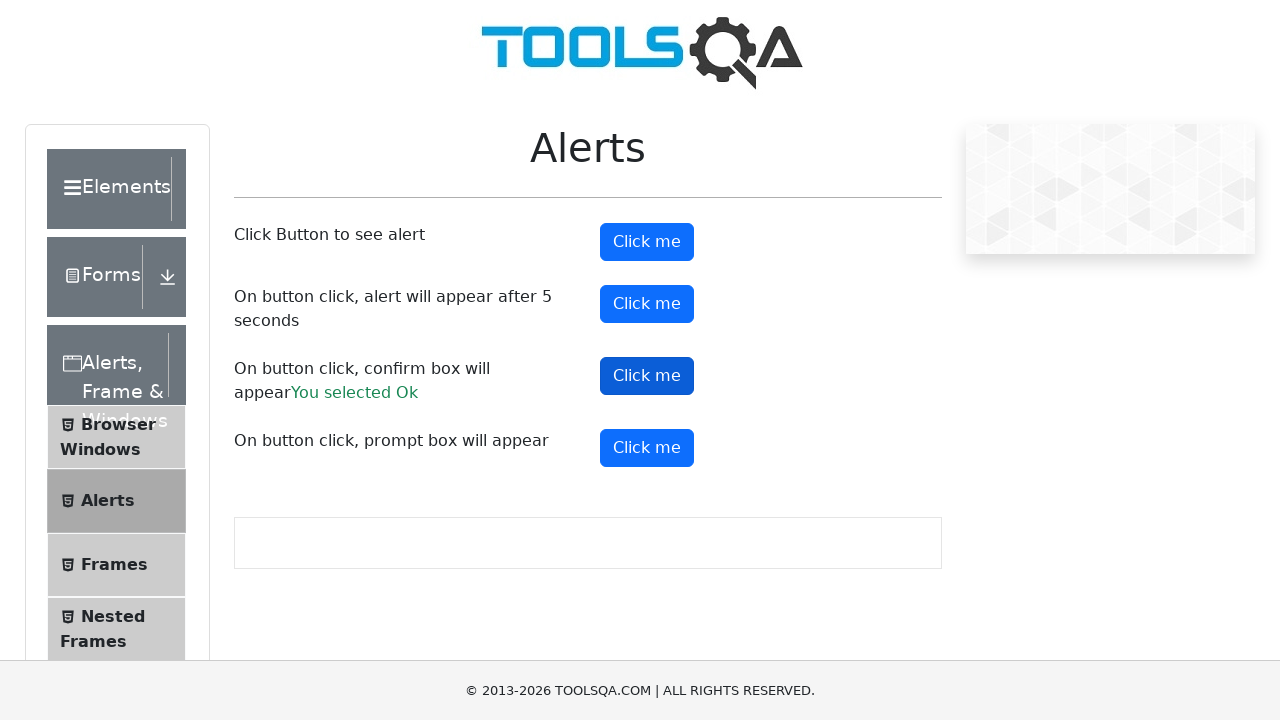